Navigates to a demo automation site, clicks on basic elements section, scrolls to and clicks on a modal trigger button

Starting URL: http://automationbykrishna.com/

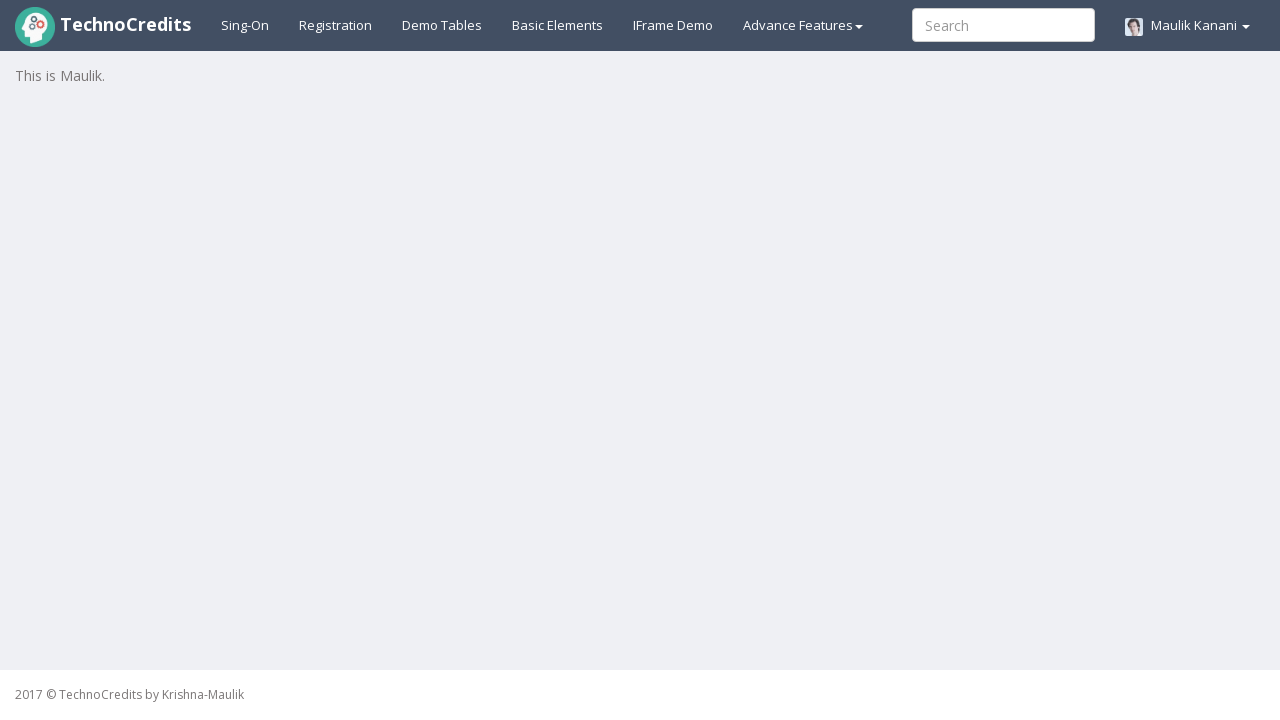

Navigated to automation demo site
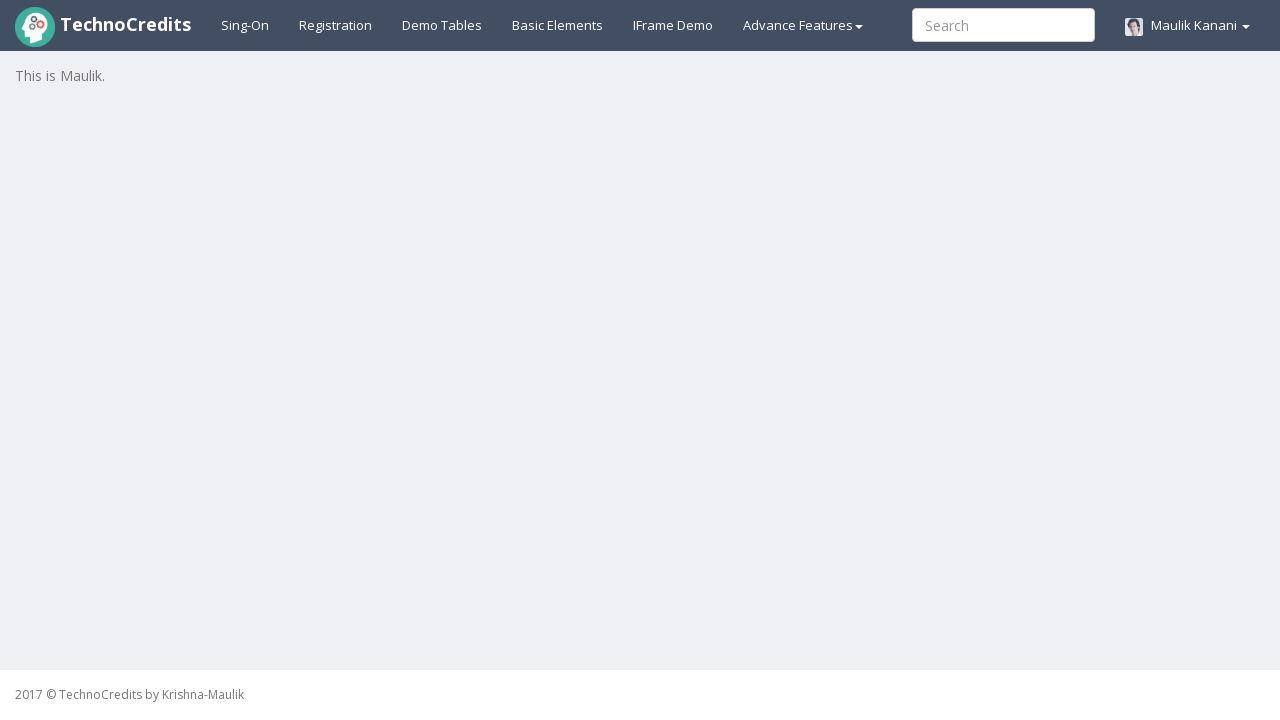

Clicked on basic elements section at (558, 25) on #basicelements
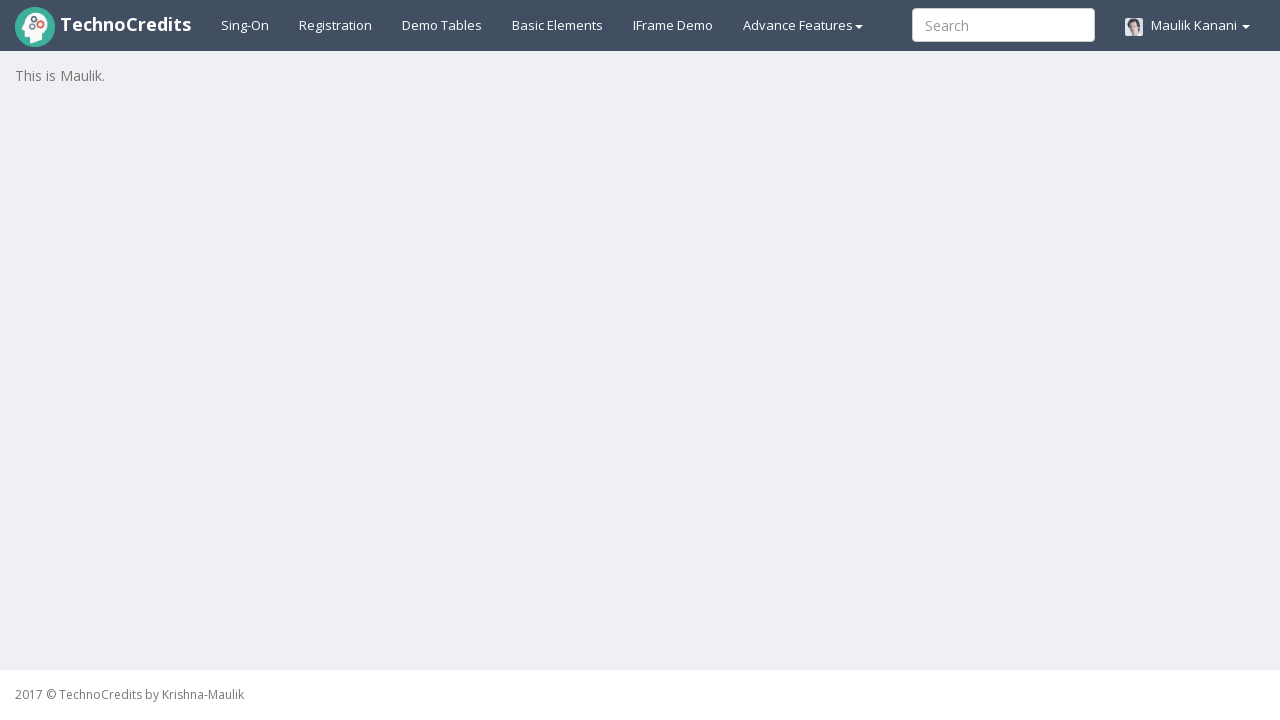

Waited 2 seconds for page to load
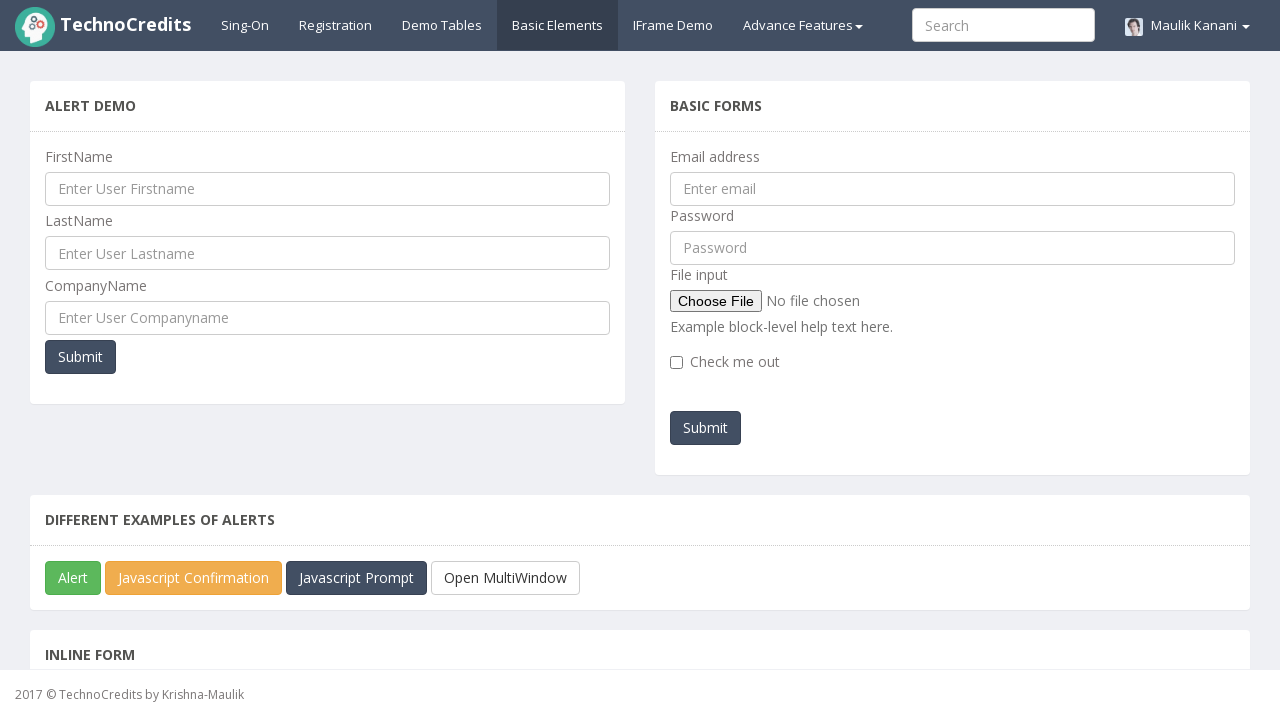

Located modal trigger element
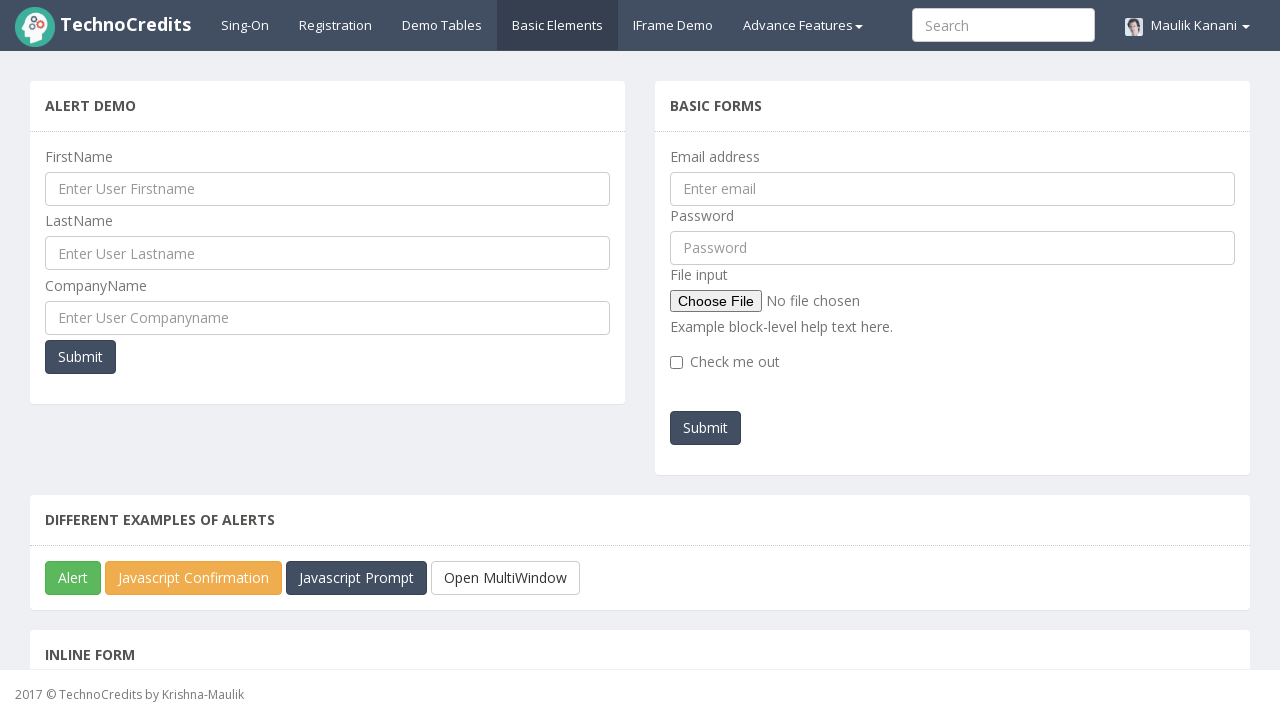

Scrolled to modal trigger button
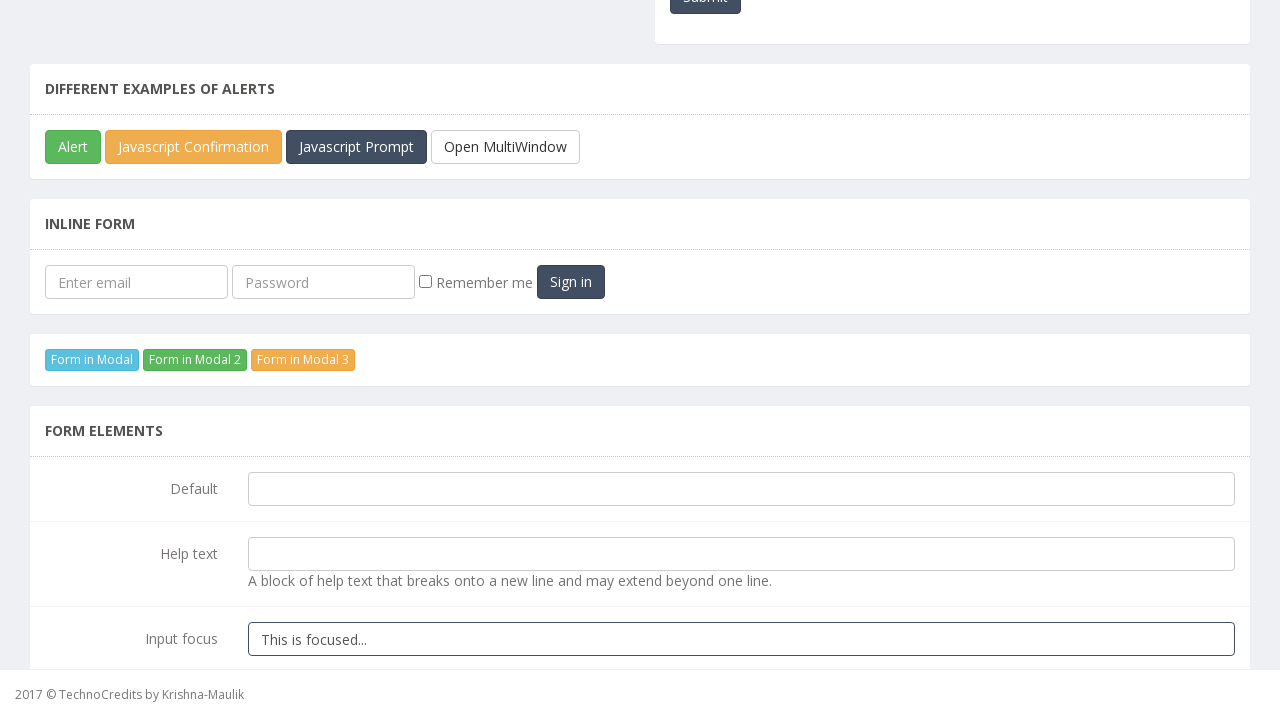

Clicked on modal trigger button at (92, 360) on xpath=//div[@class='panel-body'][1]/a[@data-toggle='modal'][1]
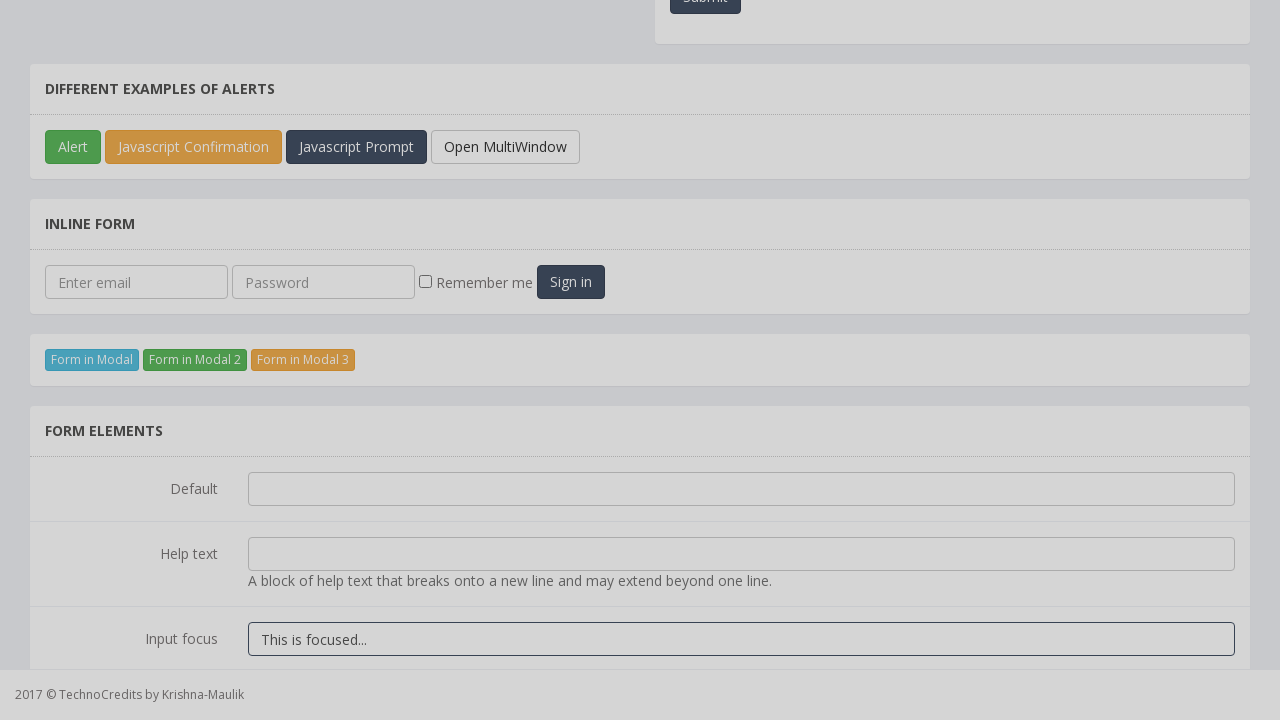

Modal appeared and became visible
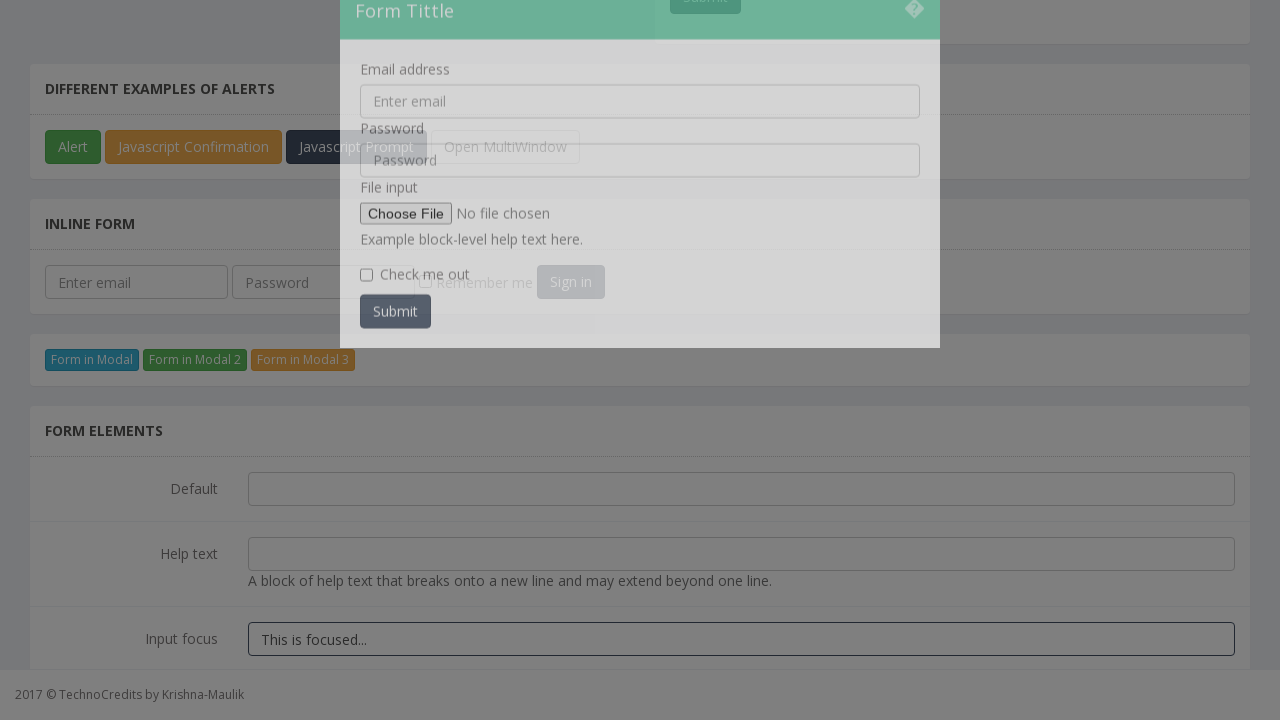

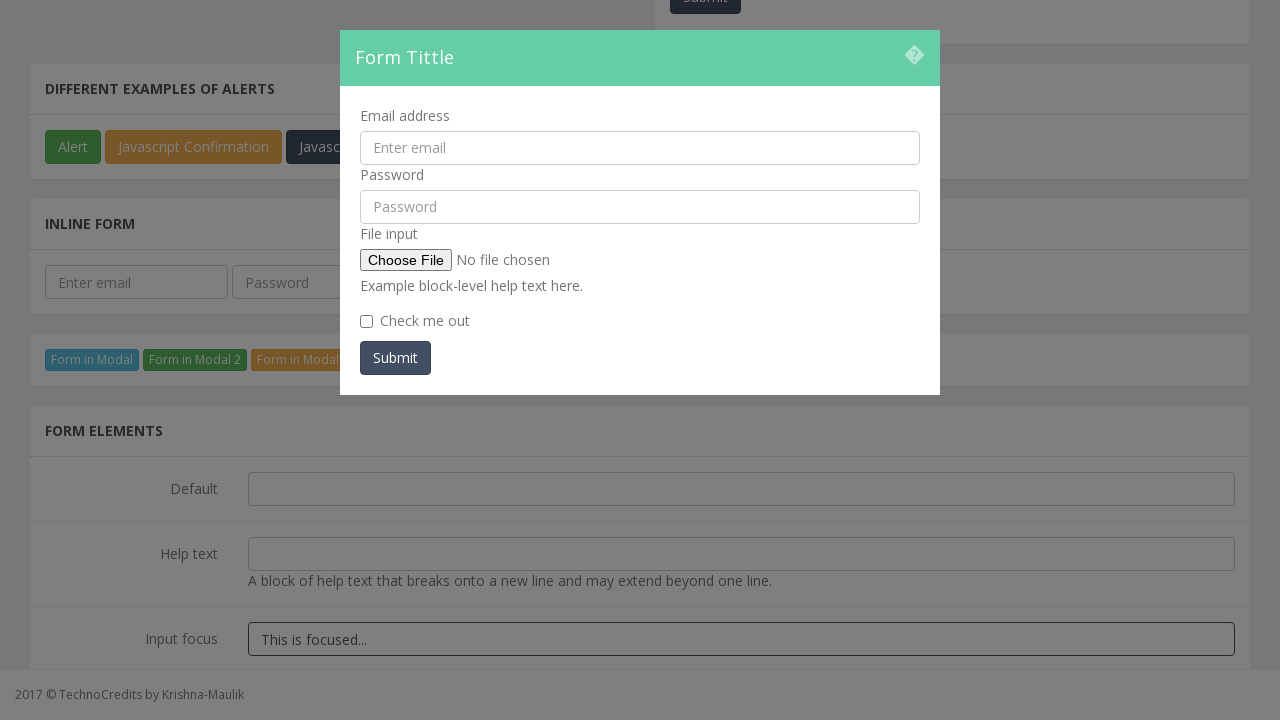